Tests form interactions on an Angular practice page by finding and interacting with elements using relative positioning concepts

Starting URL: https://rahulshettyacademy.com/angularpractice/

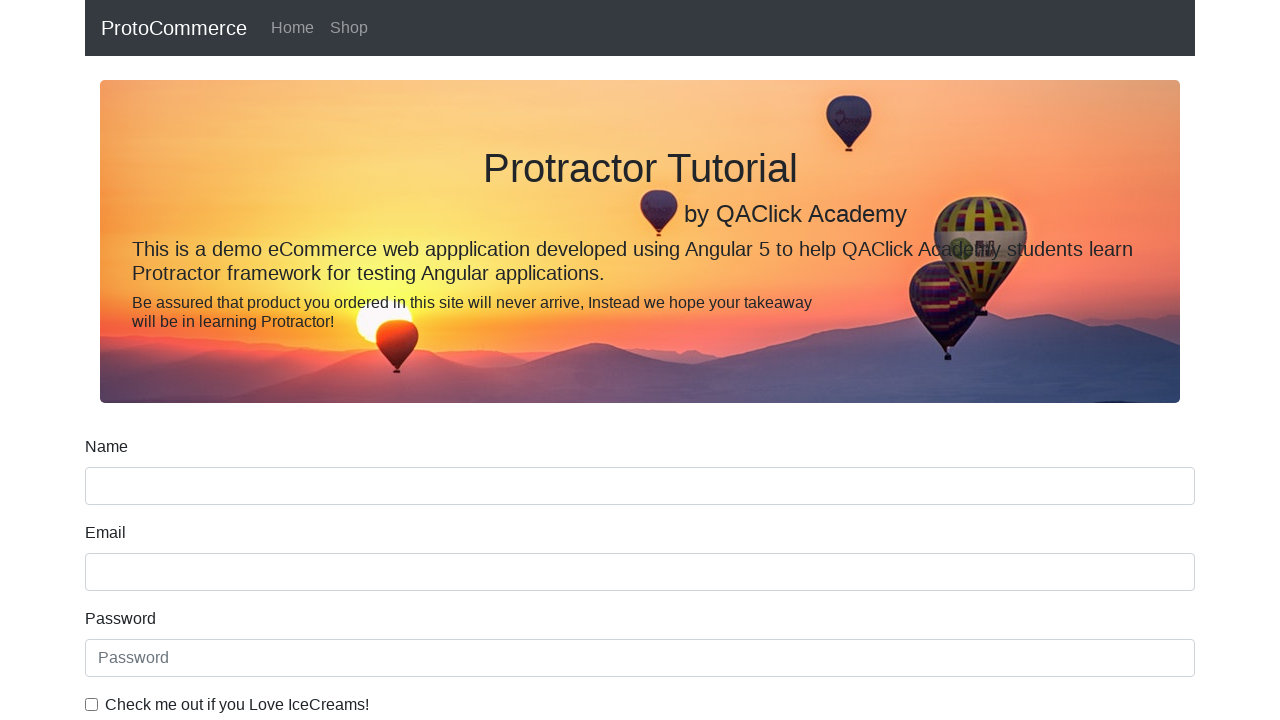

Located name input field
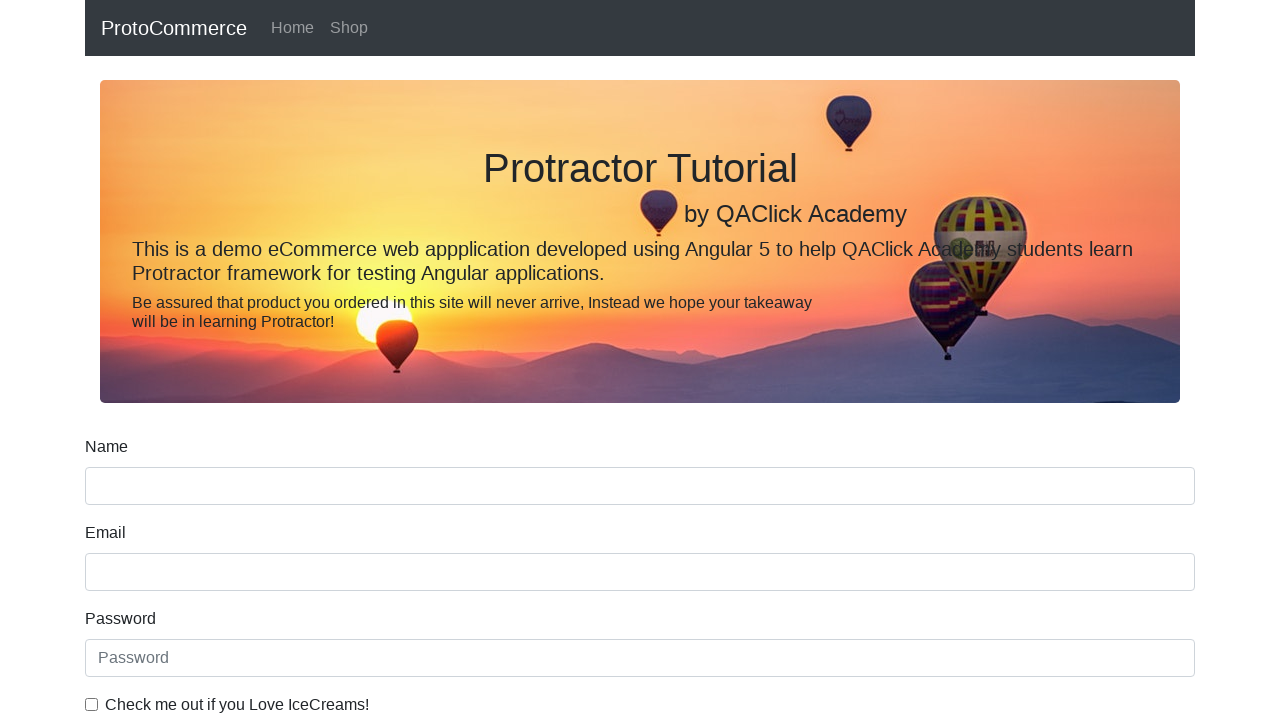

Located label above name input field using relative positioning
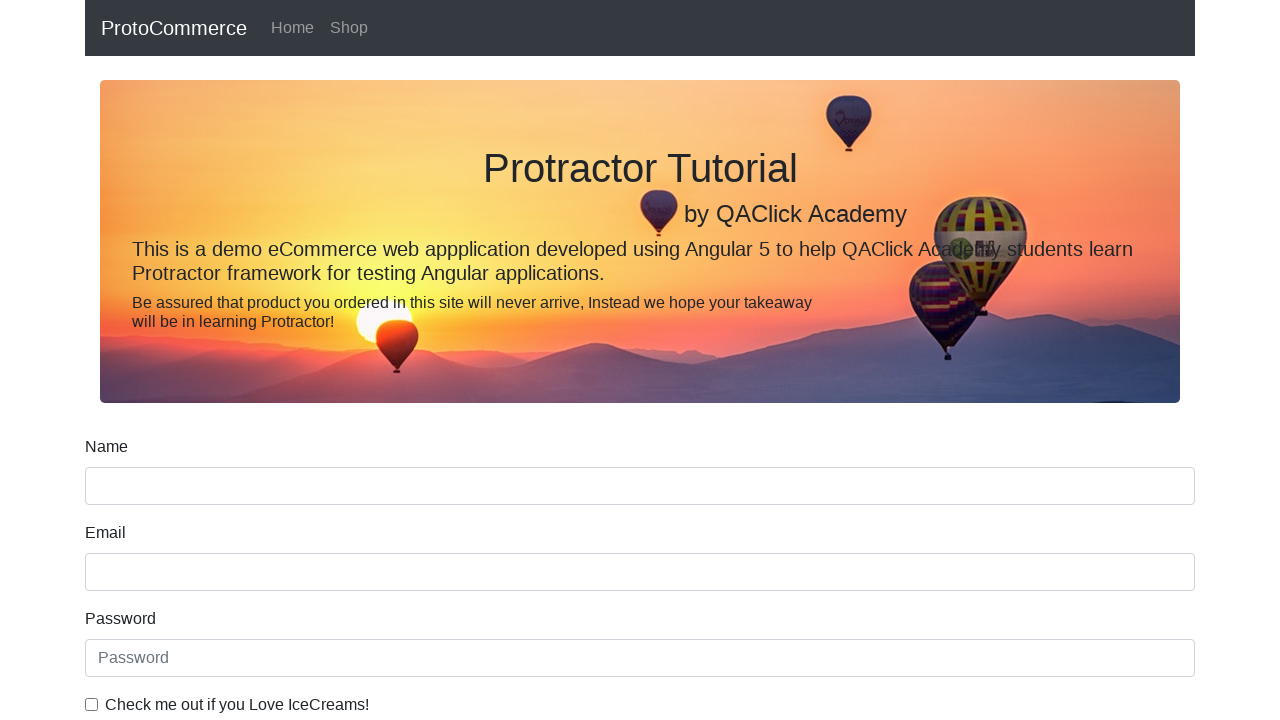

Retrieved and printed text content from label above name field
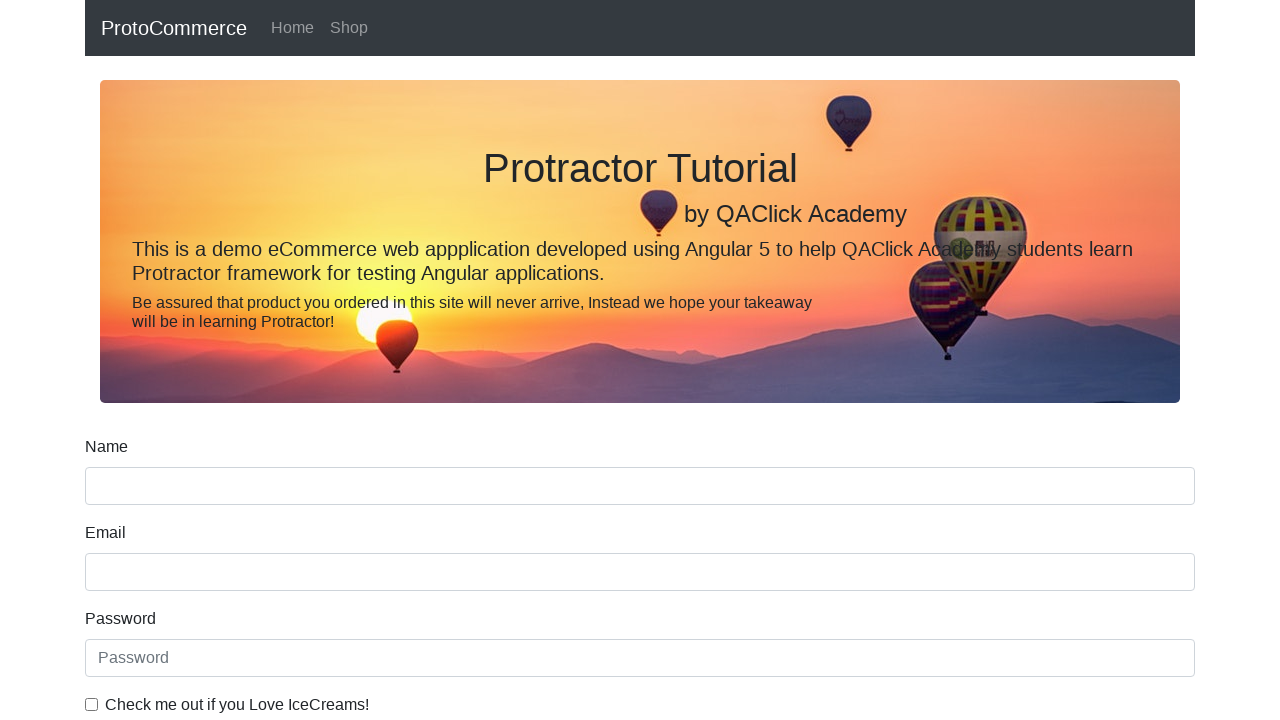

Located Date of Birth label
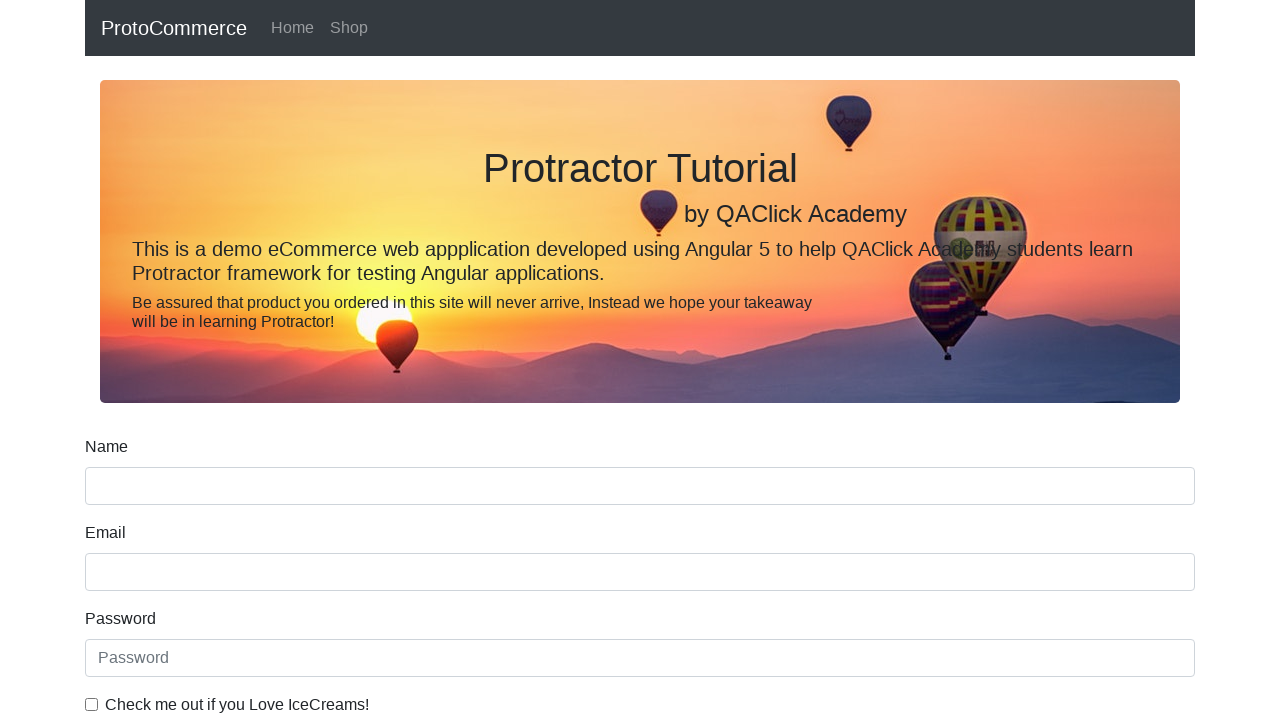

Located date input field below Date of Birth label
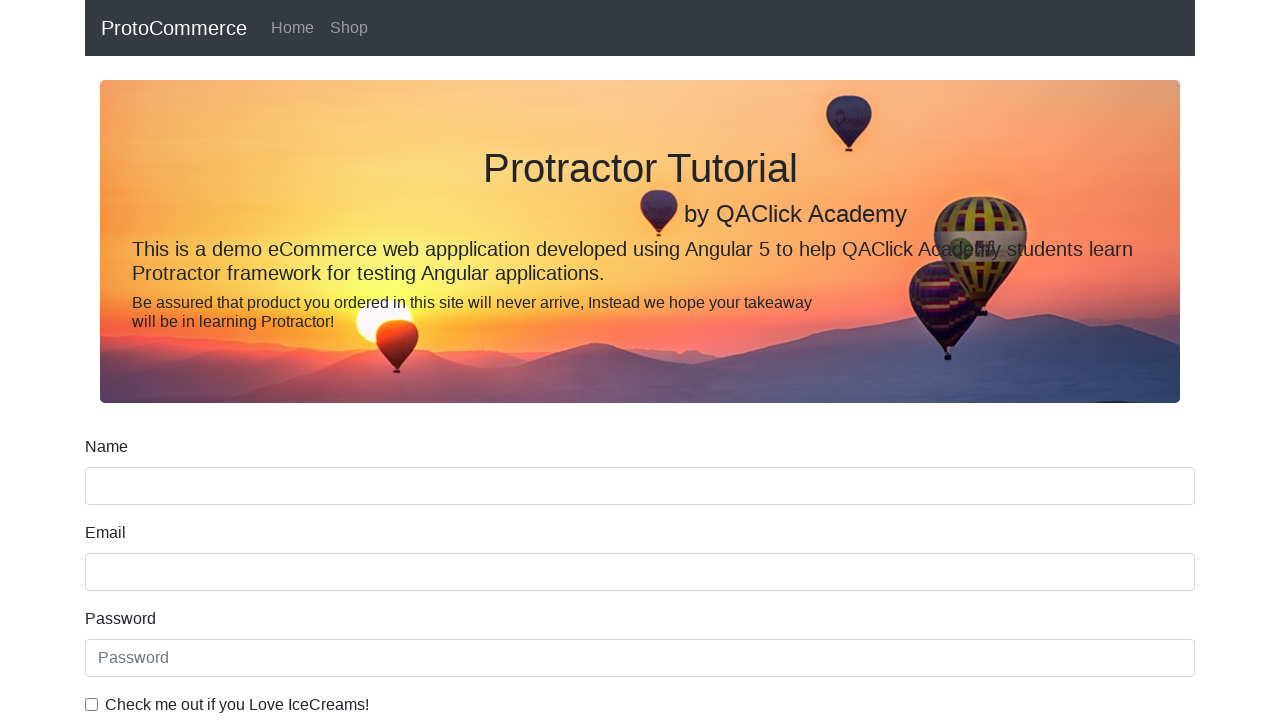

Clicked on date input field to open date picker at (640, 412) on input[name='bday']
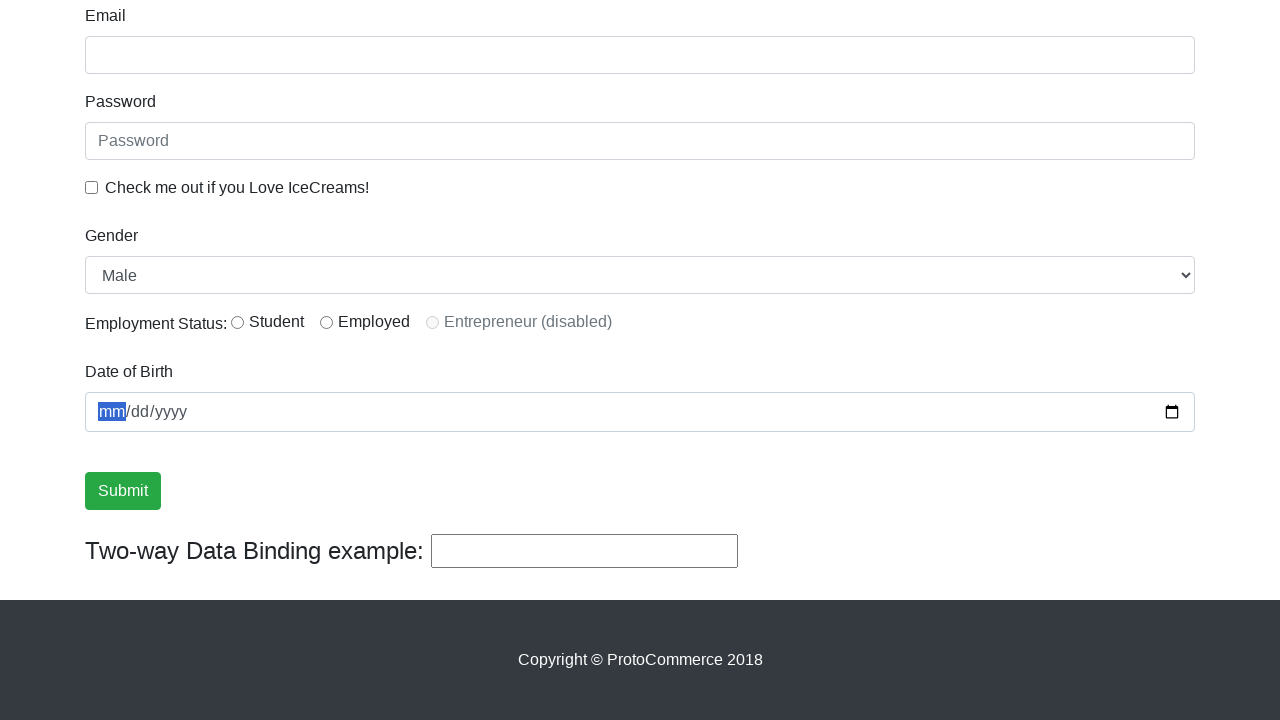

Located checkbox label 'Check me out if you Love IceCreams!'
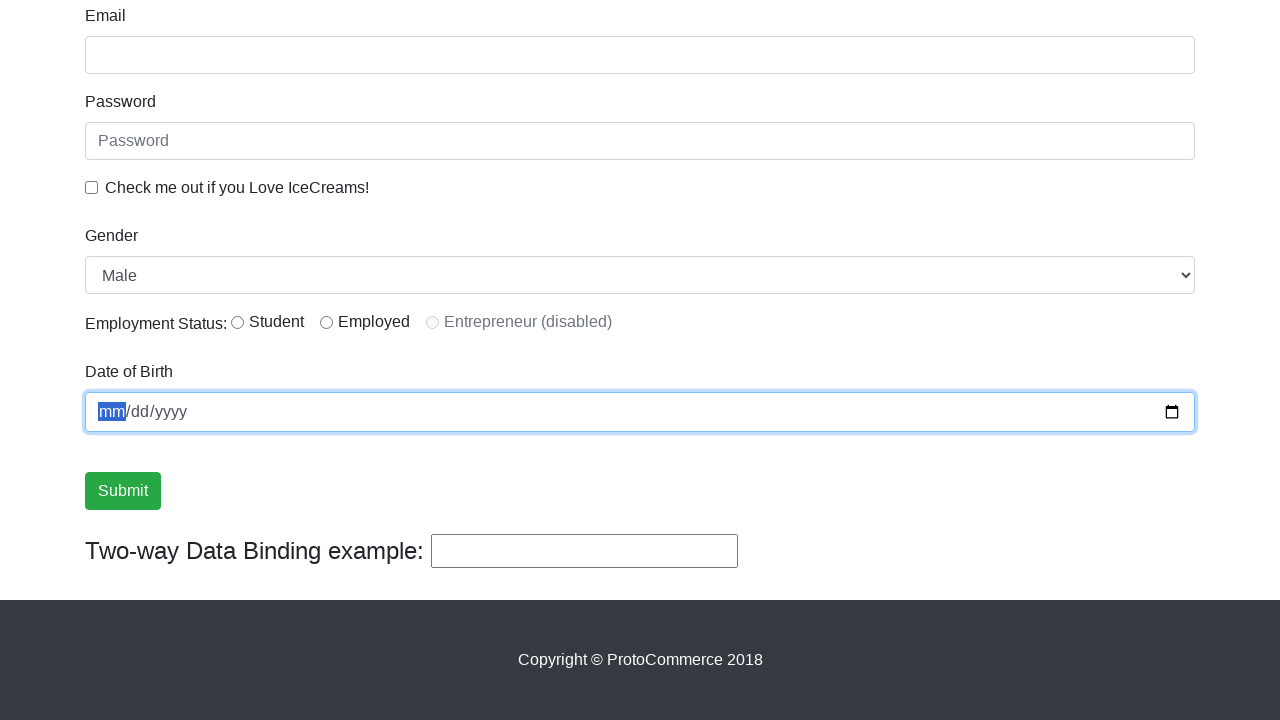

Located checkbox element to the left of ice cream label
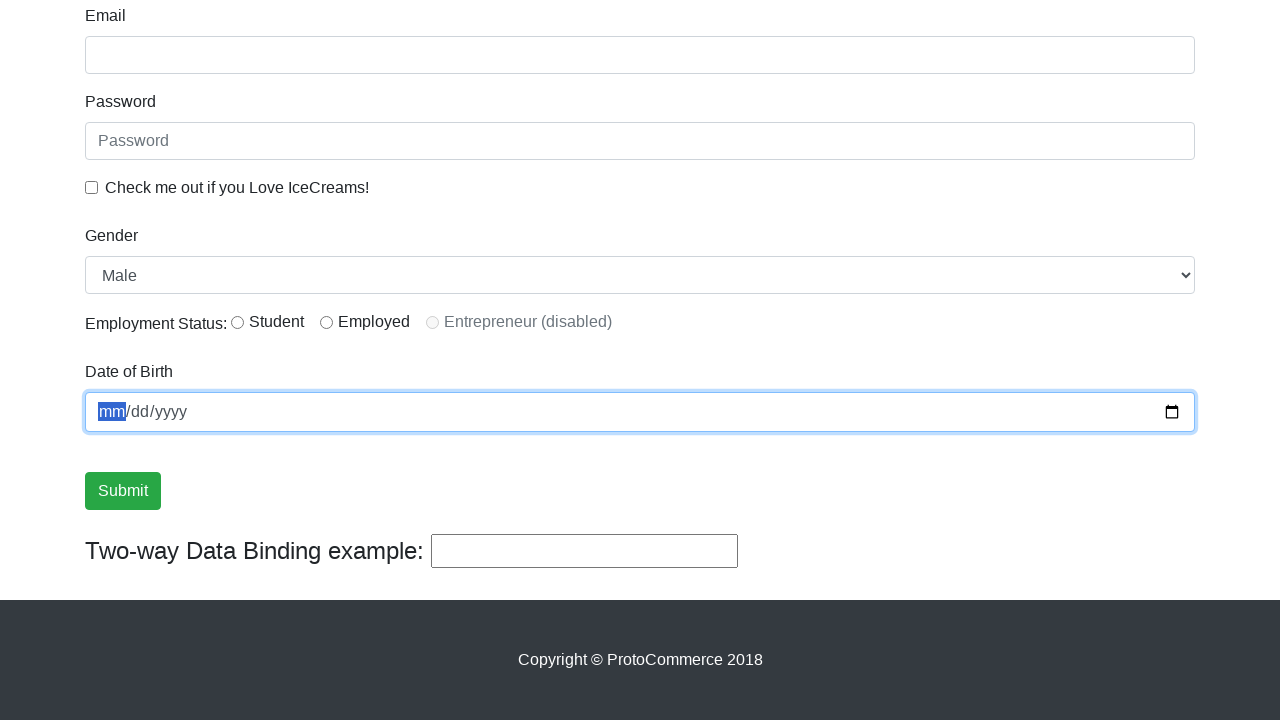

Clicked checkbox to the left of 'Check me out if you Love IceCreams!' label at (92, 187) on input[type='checkbox']#exampleCheck1
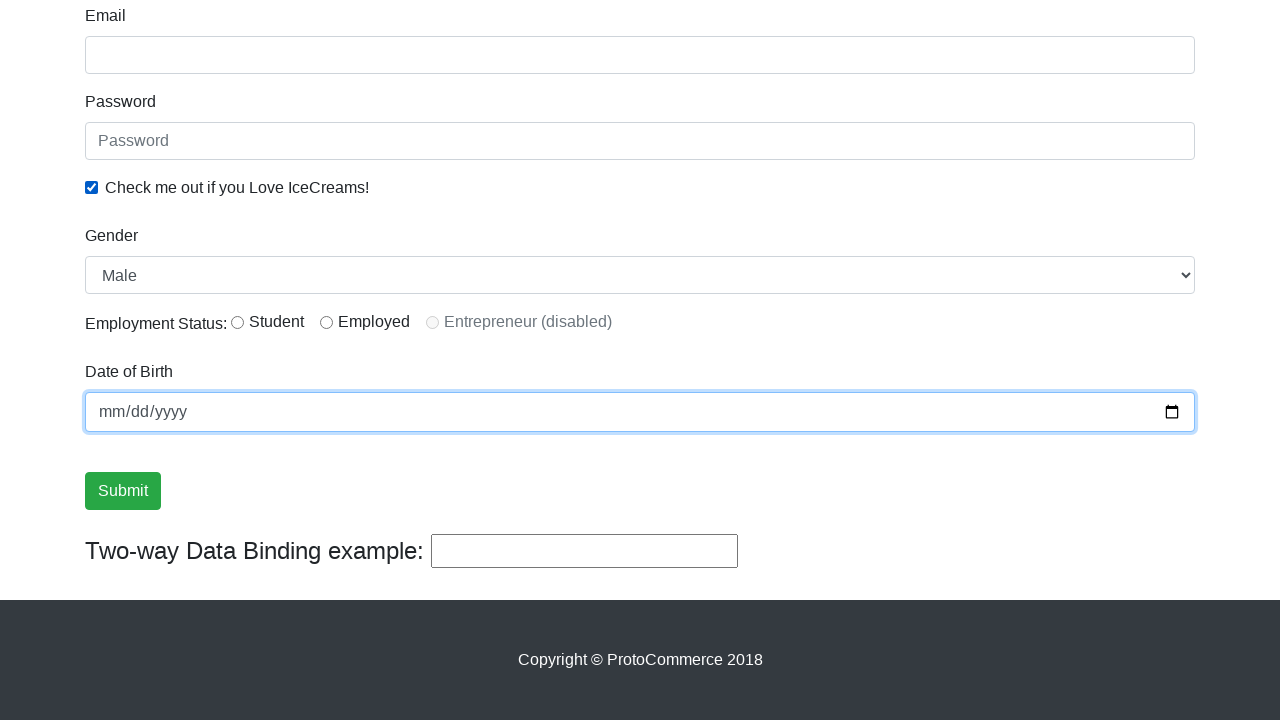

Located first radio button element
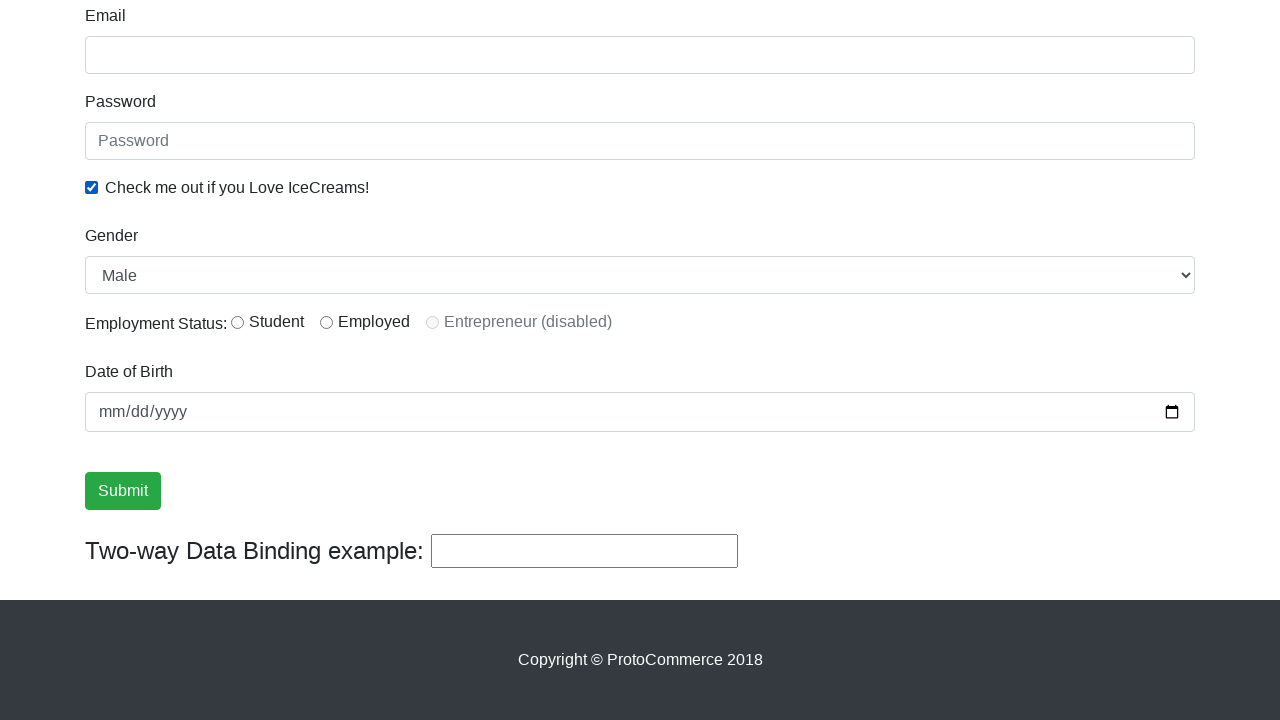

Located label to the right of first radio button using relative positioning
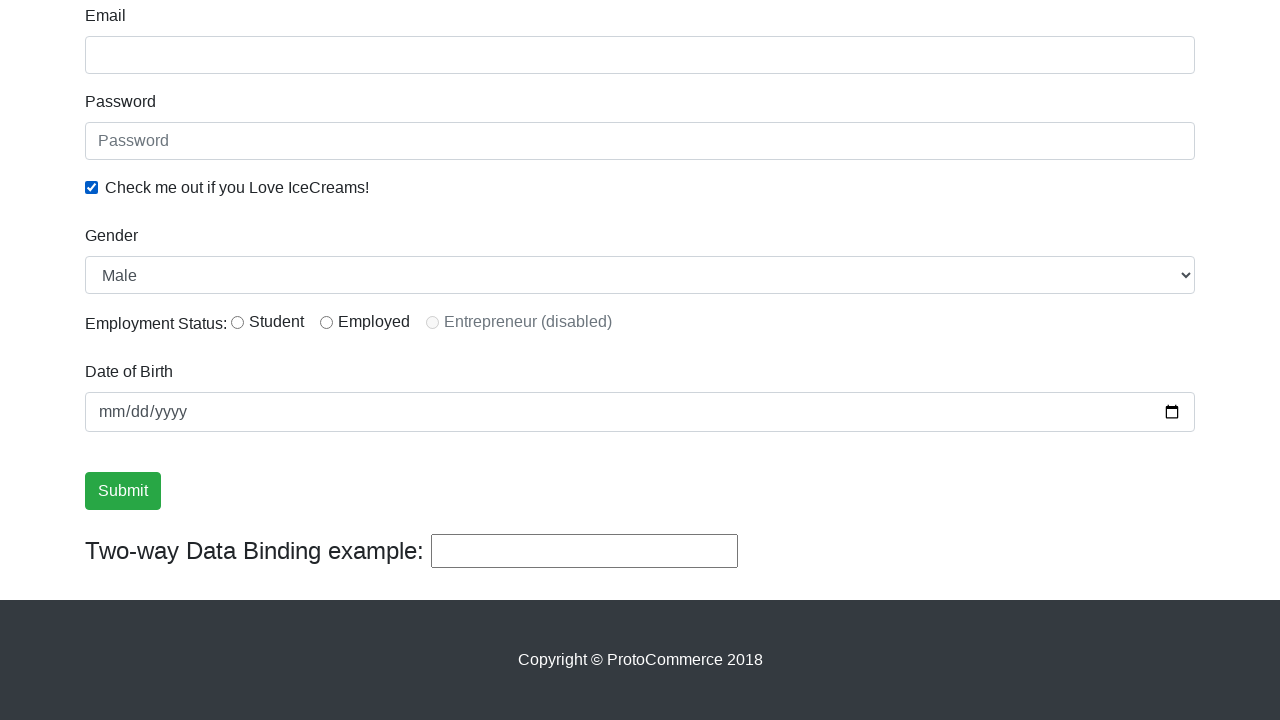

Retrieved and printed text content from label to the right of first radio button
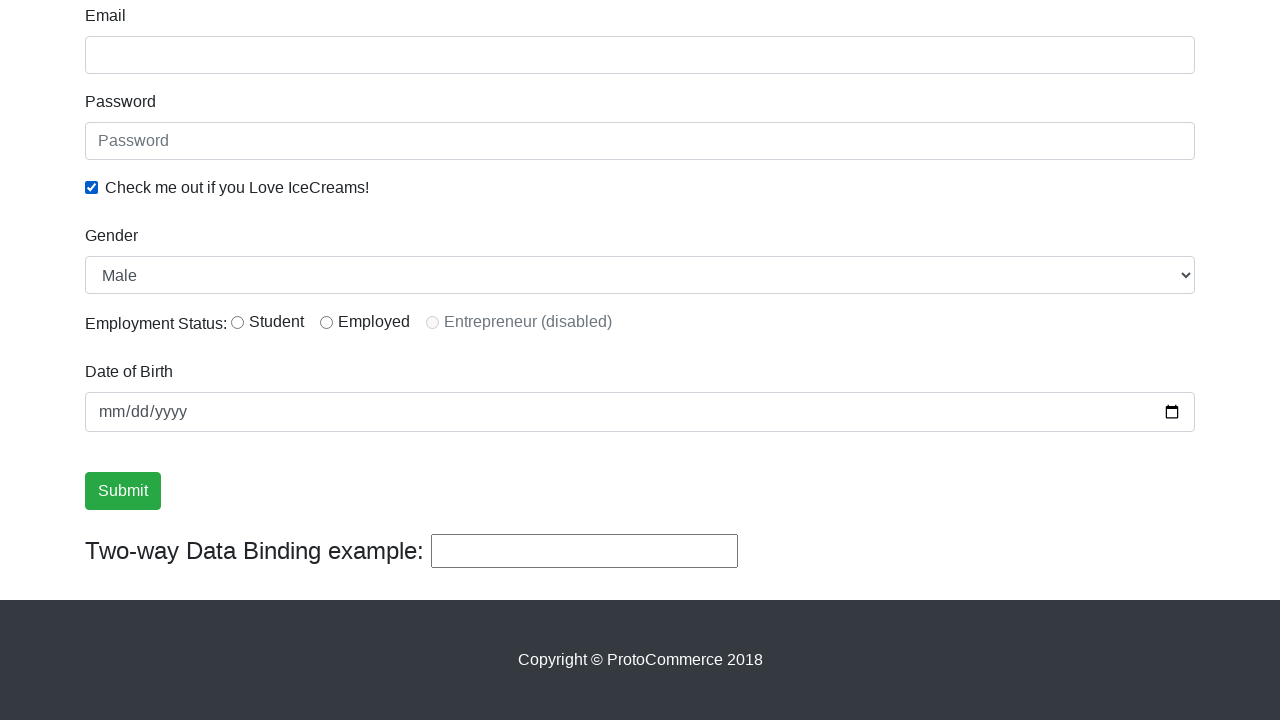

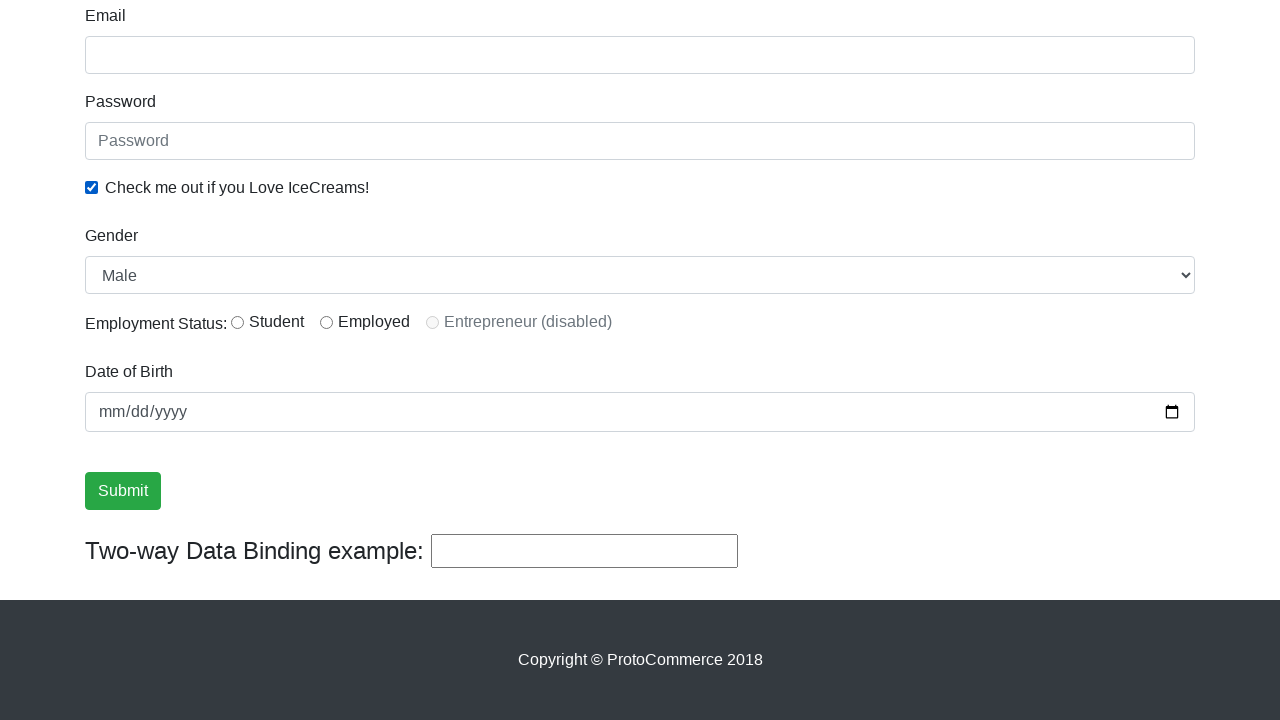